Tests dynamic loading functionality by clicking a start button and waiting for "Hello World!" text to appear after the loading completes

Starting URL: https://automationfc.github.io/dynamic-loading/

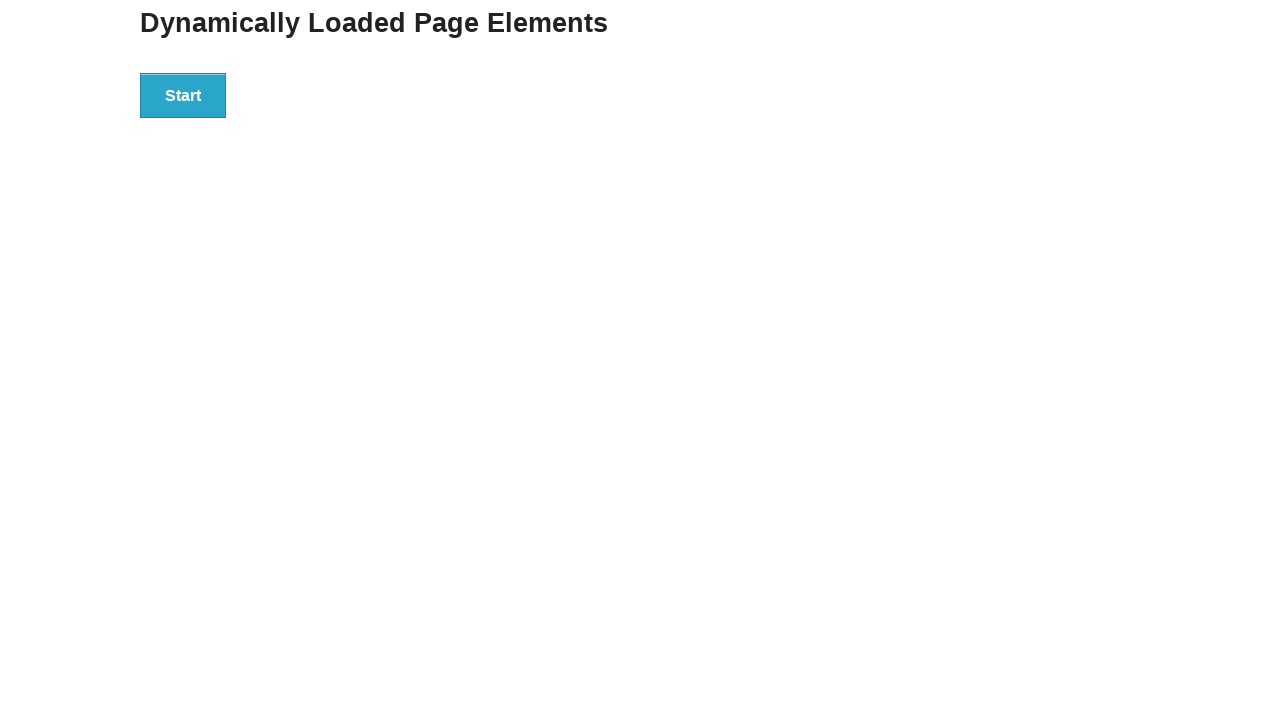

Clicked the start button to trigger dynamic loading at (183, 95) on div#start > button
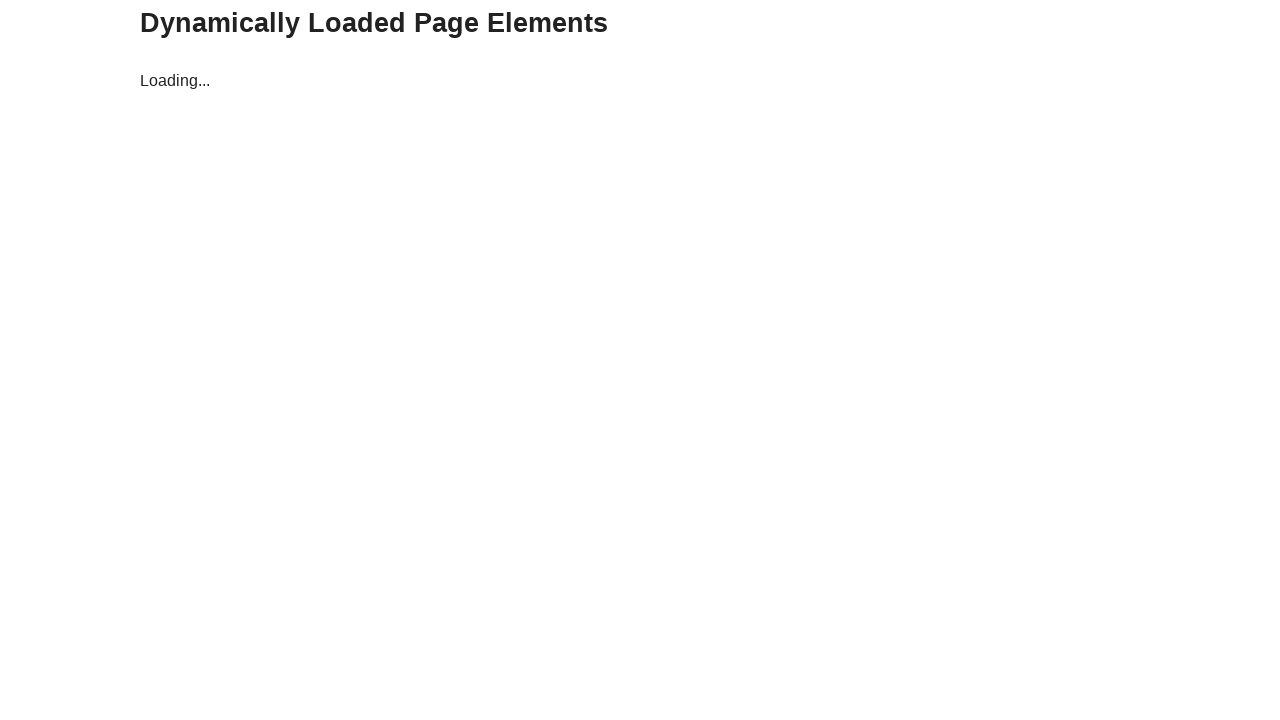

Waited for 'Hello World!' text to appear after loading completed
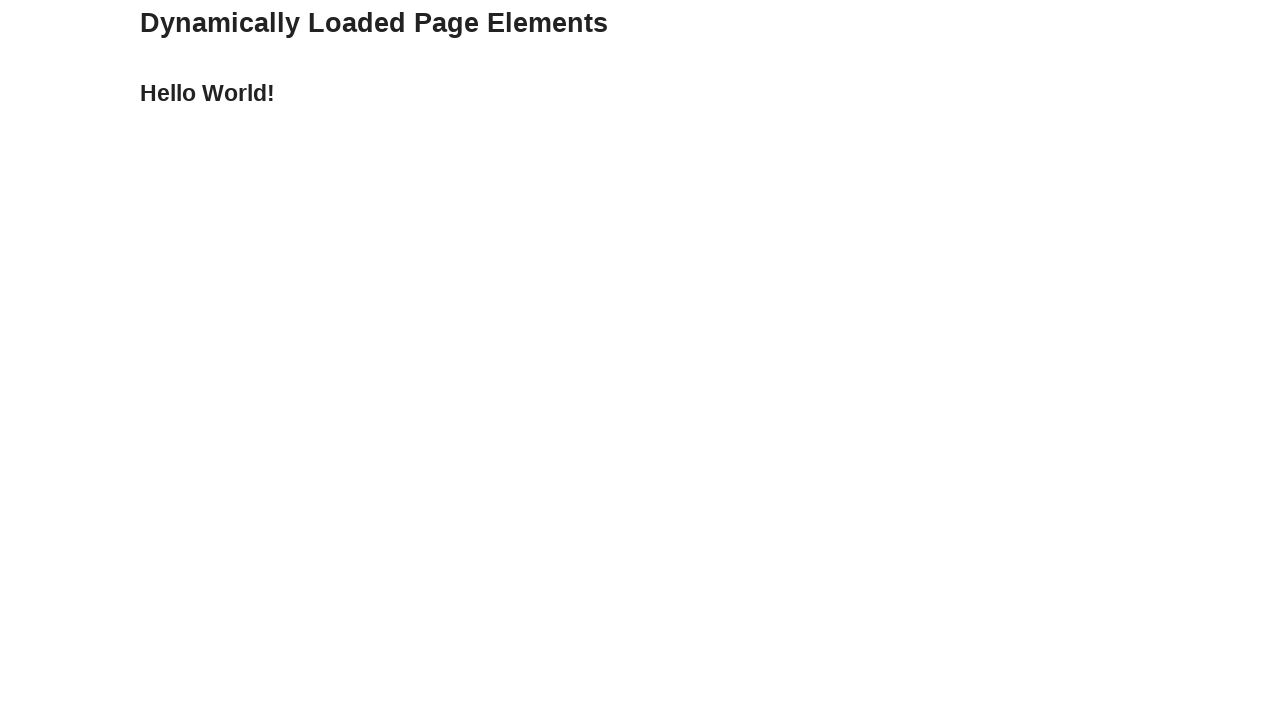

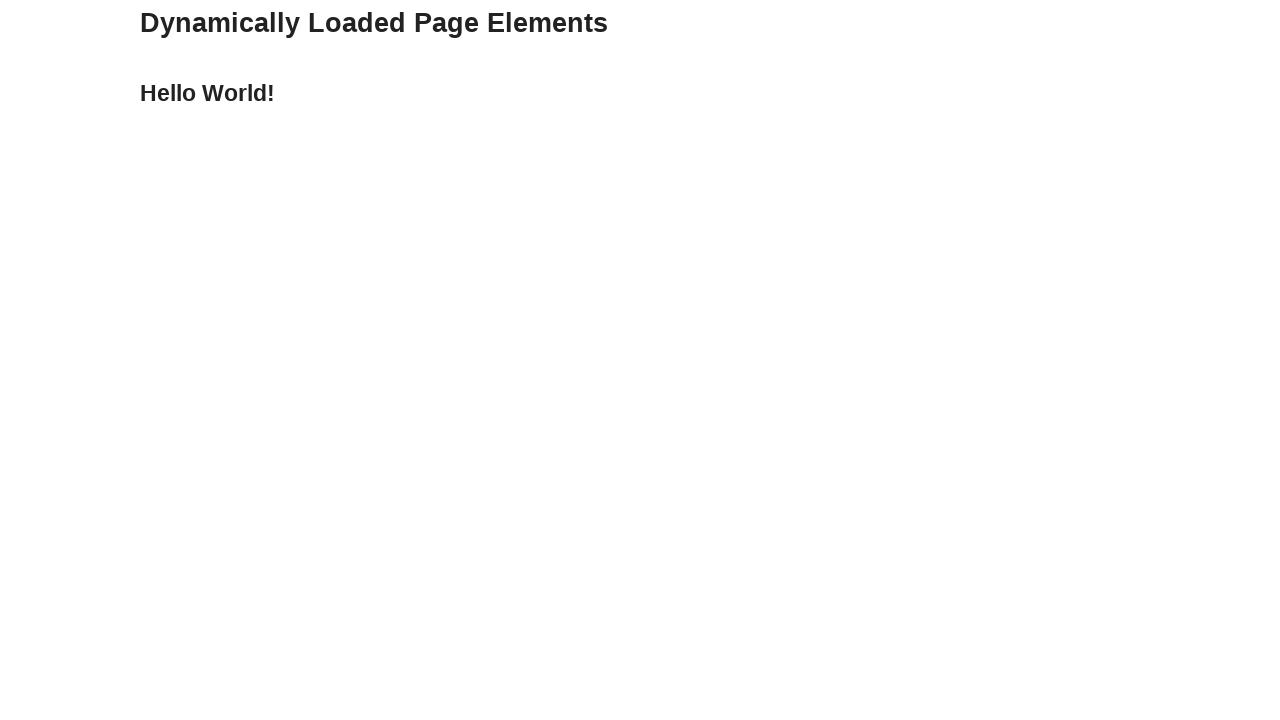